Tests handling of multiple browser windows/tabs by clicking a link that opens new windows and then iterating through all open window handles

Starting URL: https://www.w3schools.com/tags/tryit.asp?filename=tryhtml_link_target

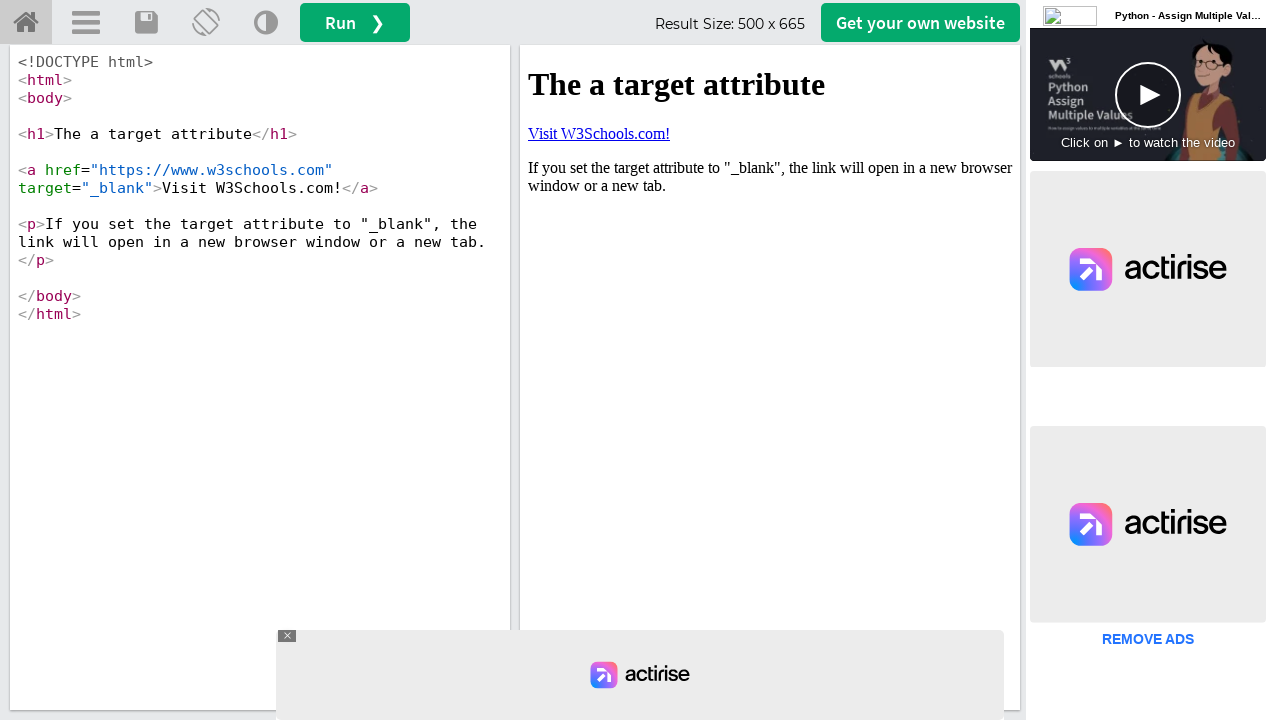

Waited for w3schools button element to be visible
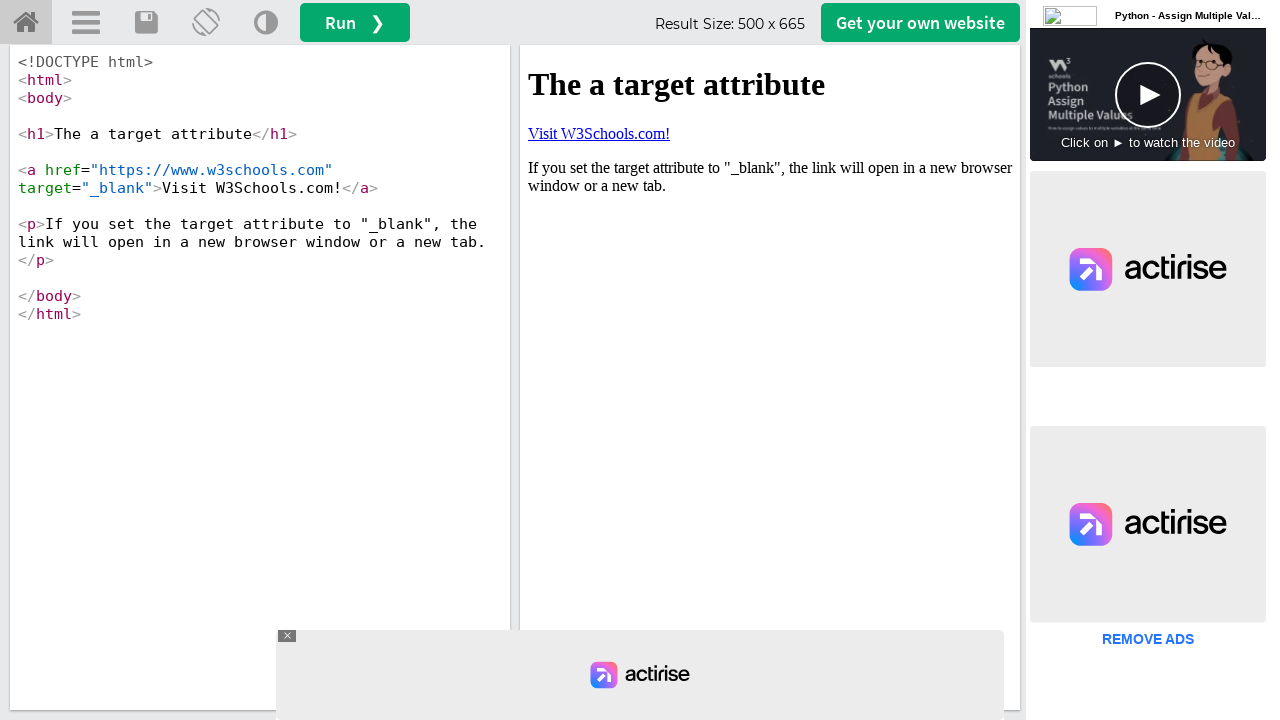

Clicked w3schools button to open first new window/tab at (920, 22) on a.w3-button.w3-bar-item.w3-hover-white.w3-hover-text-green.w3-hide-small
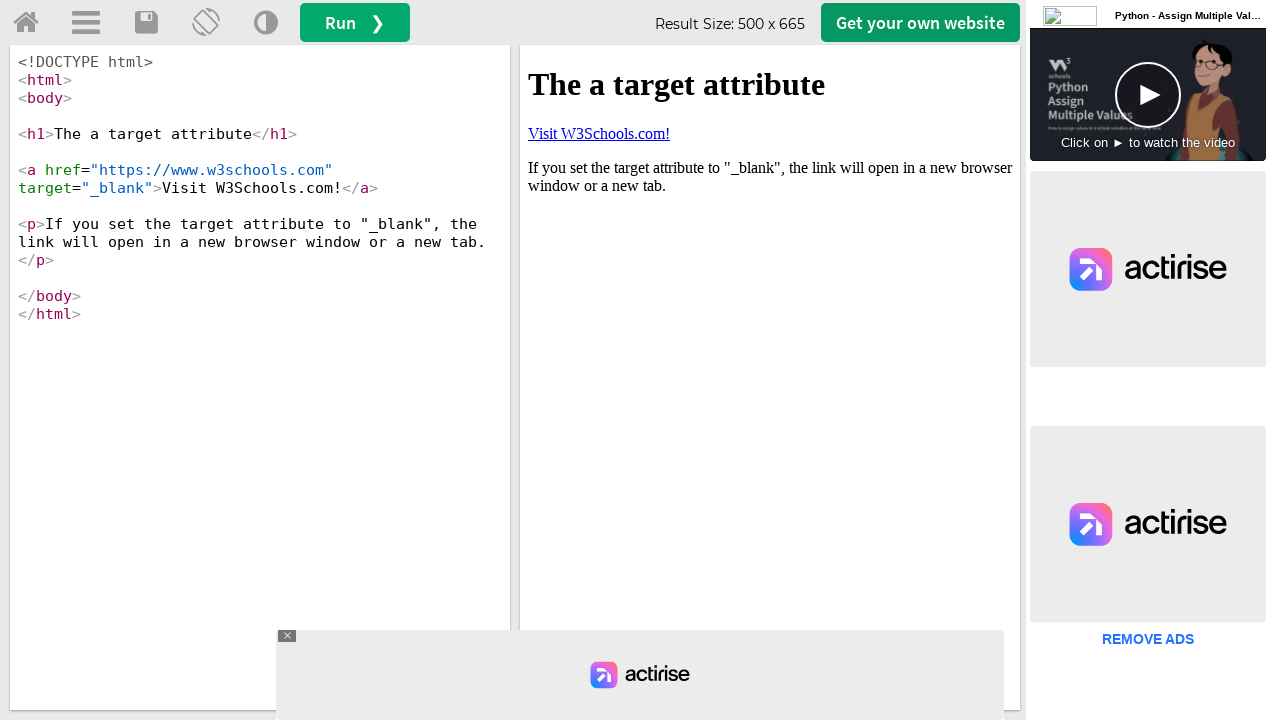

Clicked w3schools button to open second new window/tab at (920, 22) on a.w3-button.w3-bar-item.w3-hover-white.w3-hover-text-green.w3-hide-small
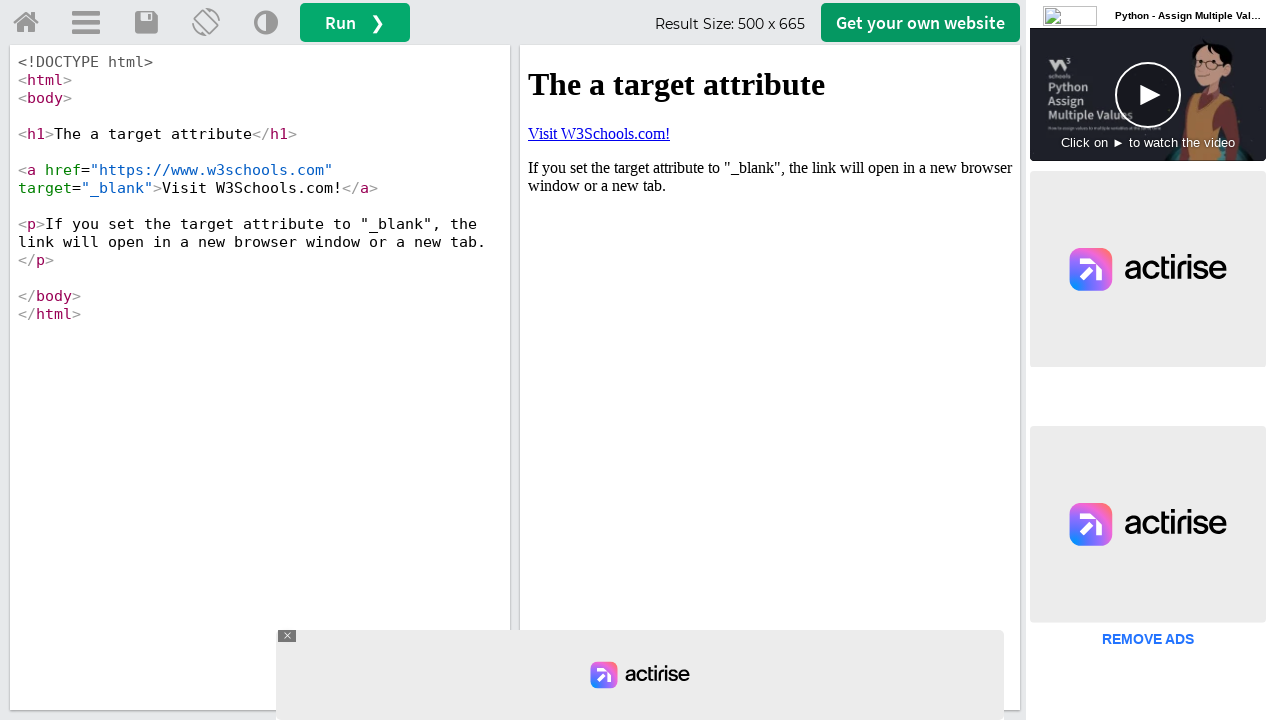

Retrieved all open pages/tabs - total count: 3
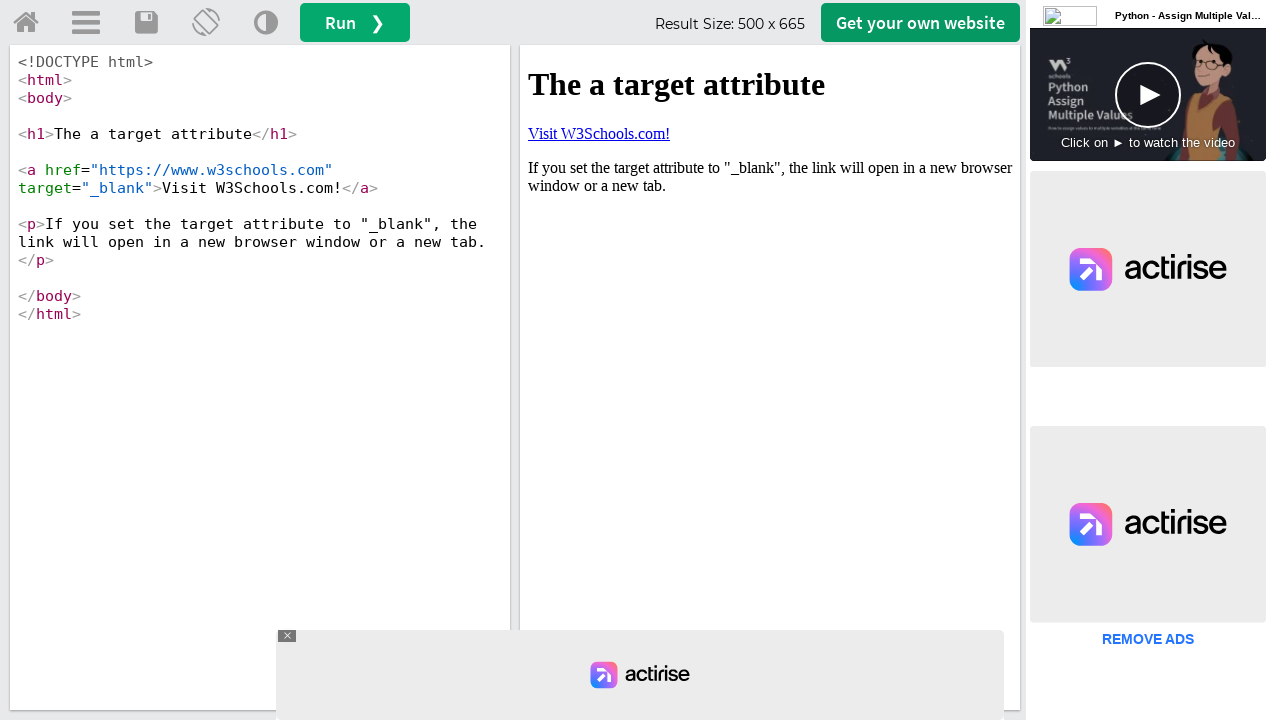

Iterated through page 0 with URL: https://www.w3schools.com/tags/tryit.asp?filename=tryhtml_link_target
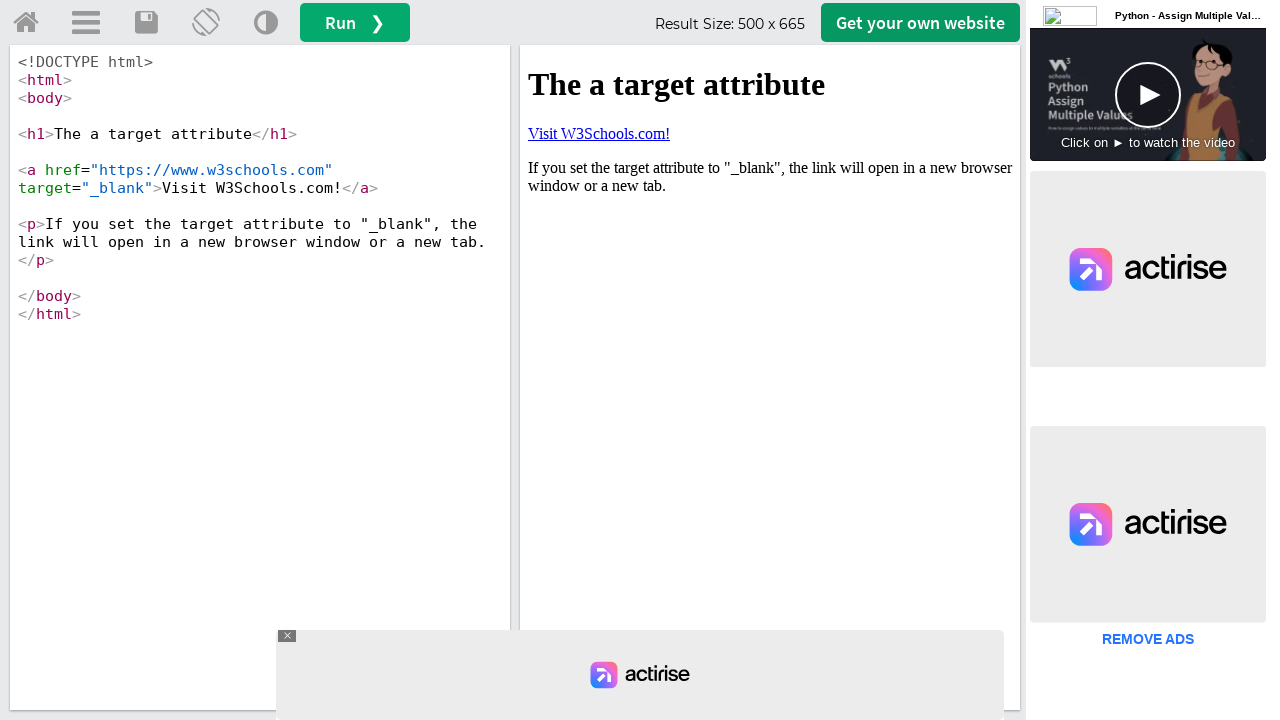

Iterated through page 1 with URL: https://www.w3schools.com/spaces/index.php
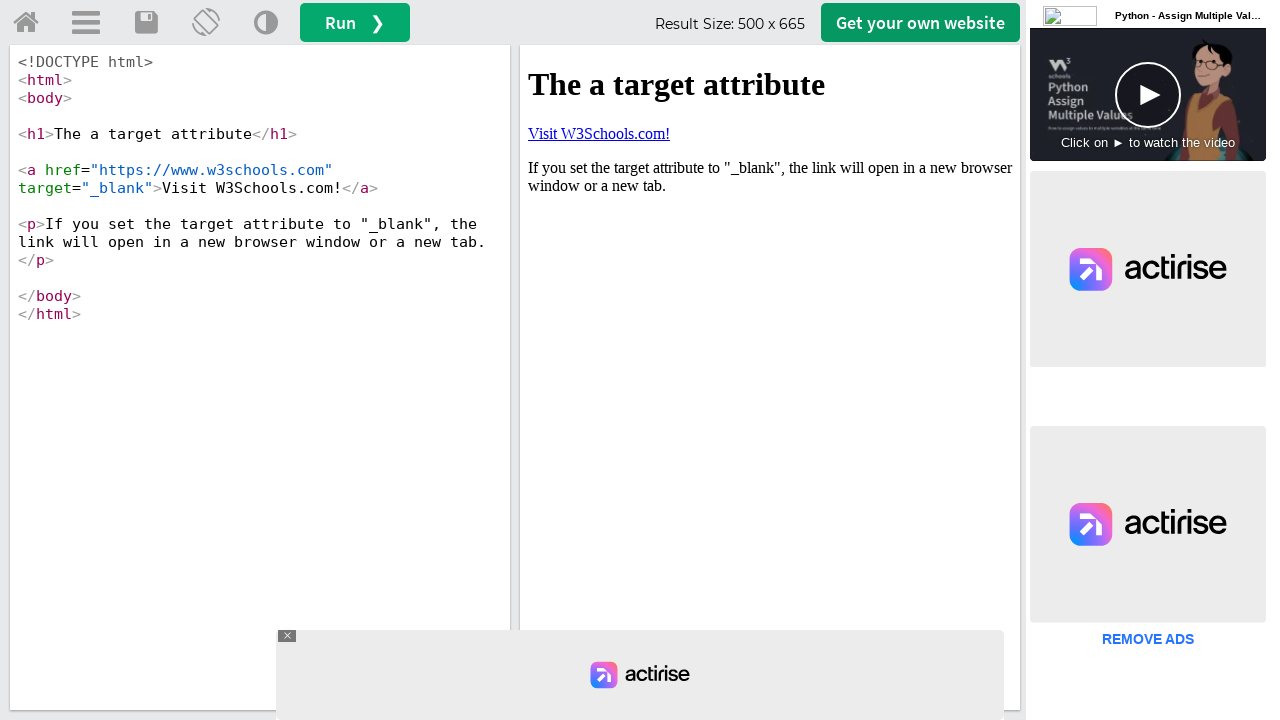

Iterated through page 2 with URL: https://www.w3schools.com/spaces/index.php
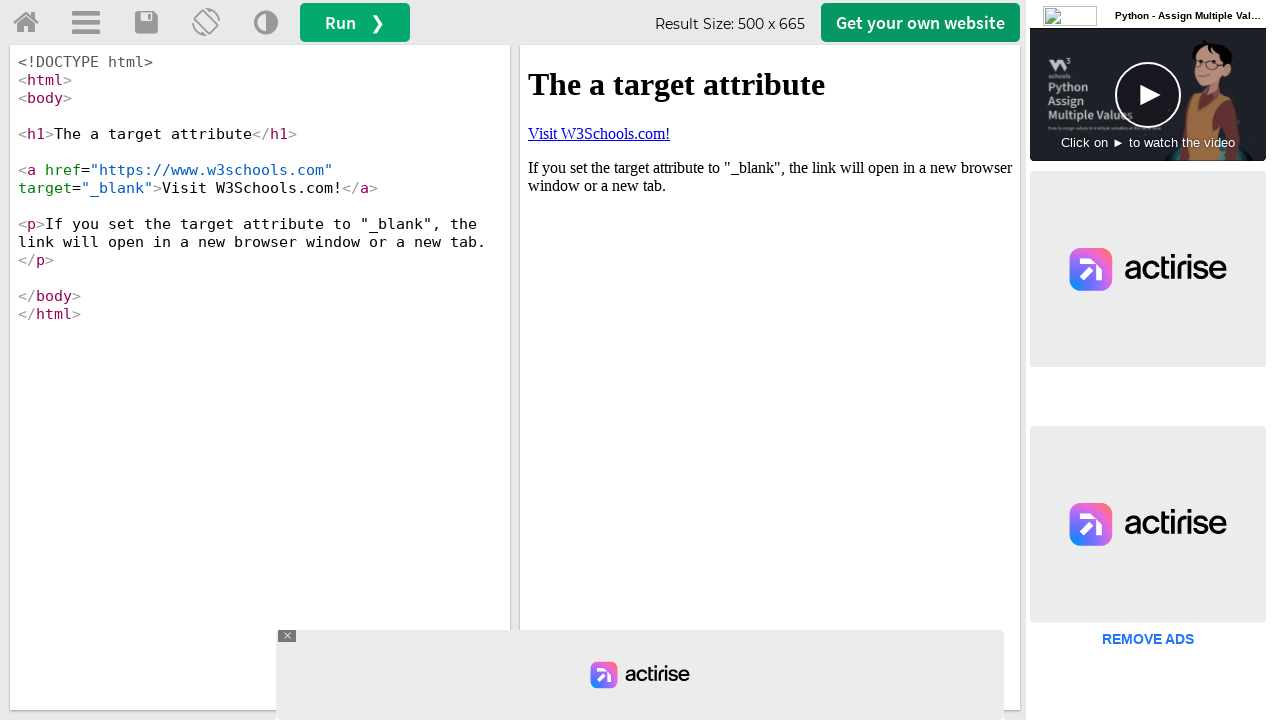

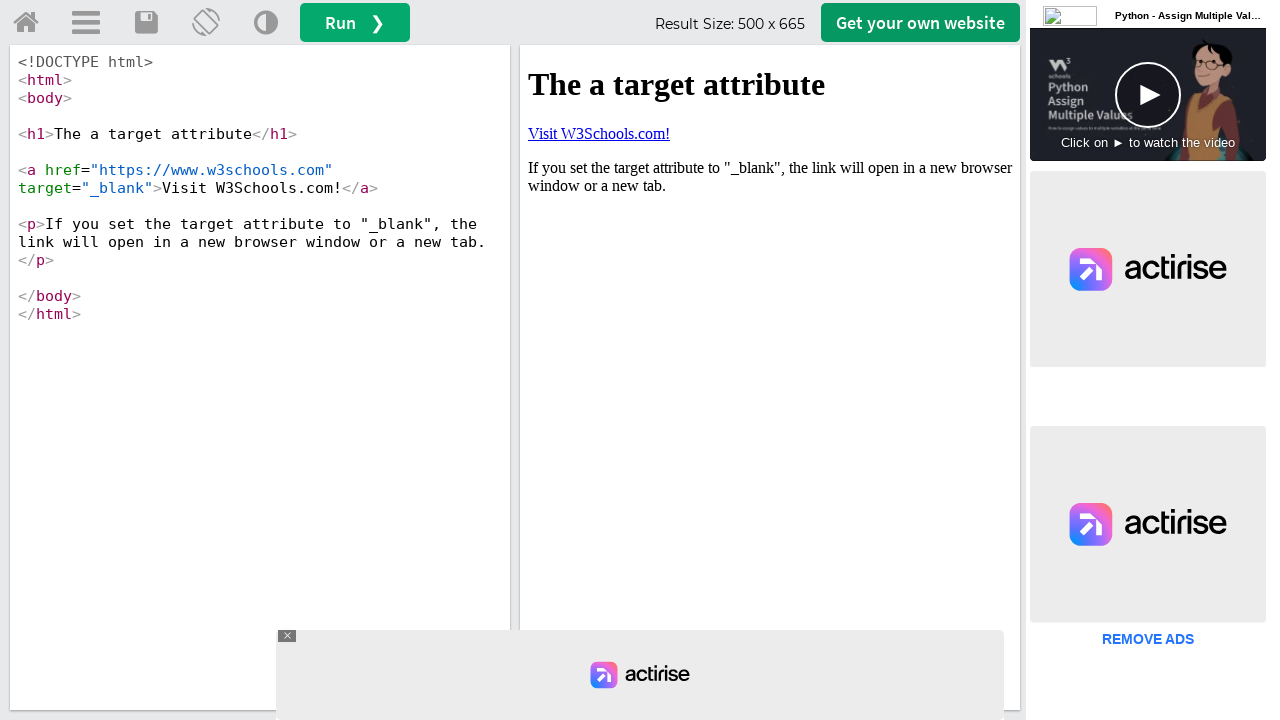